Navigates to the W3Schools HTML tables tutorial page and maximizes the browser window to view the content.

Starting URL: https://www.w3schools.com/html/html_tables.asp

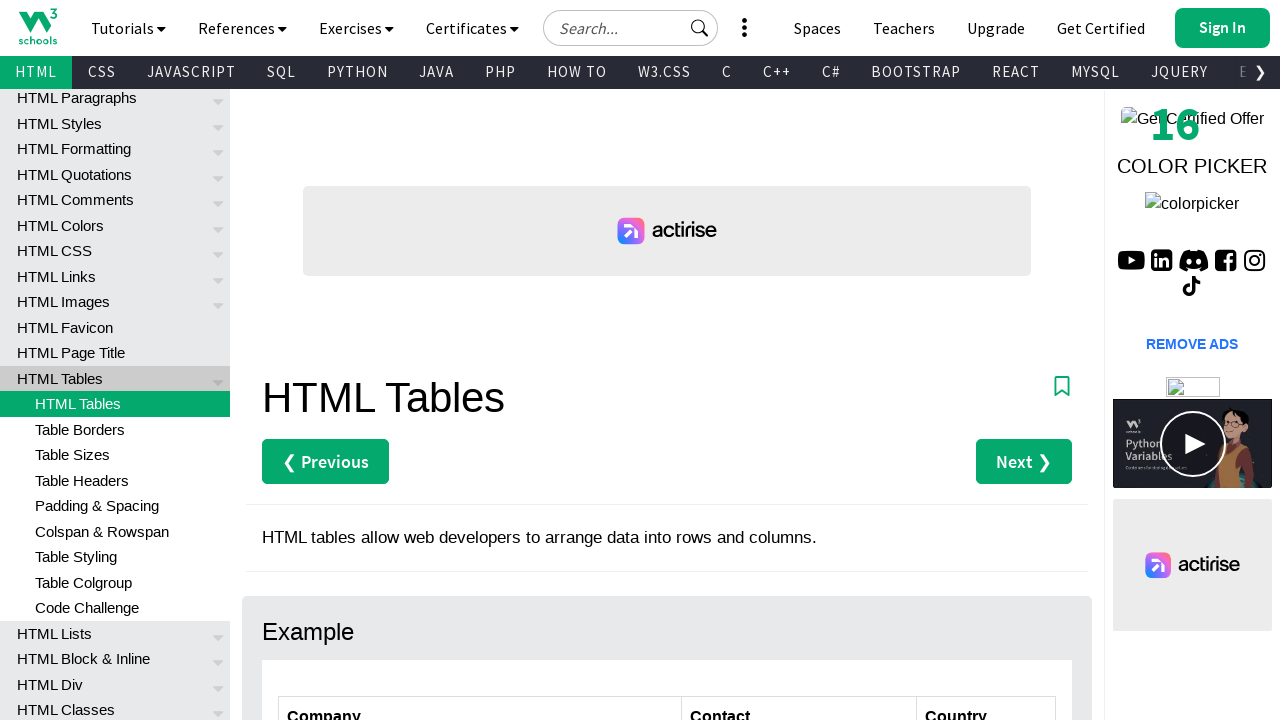

Set viewport size to 1920x1080 to maximize browser window
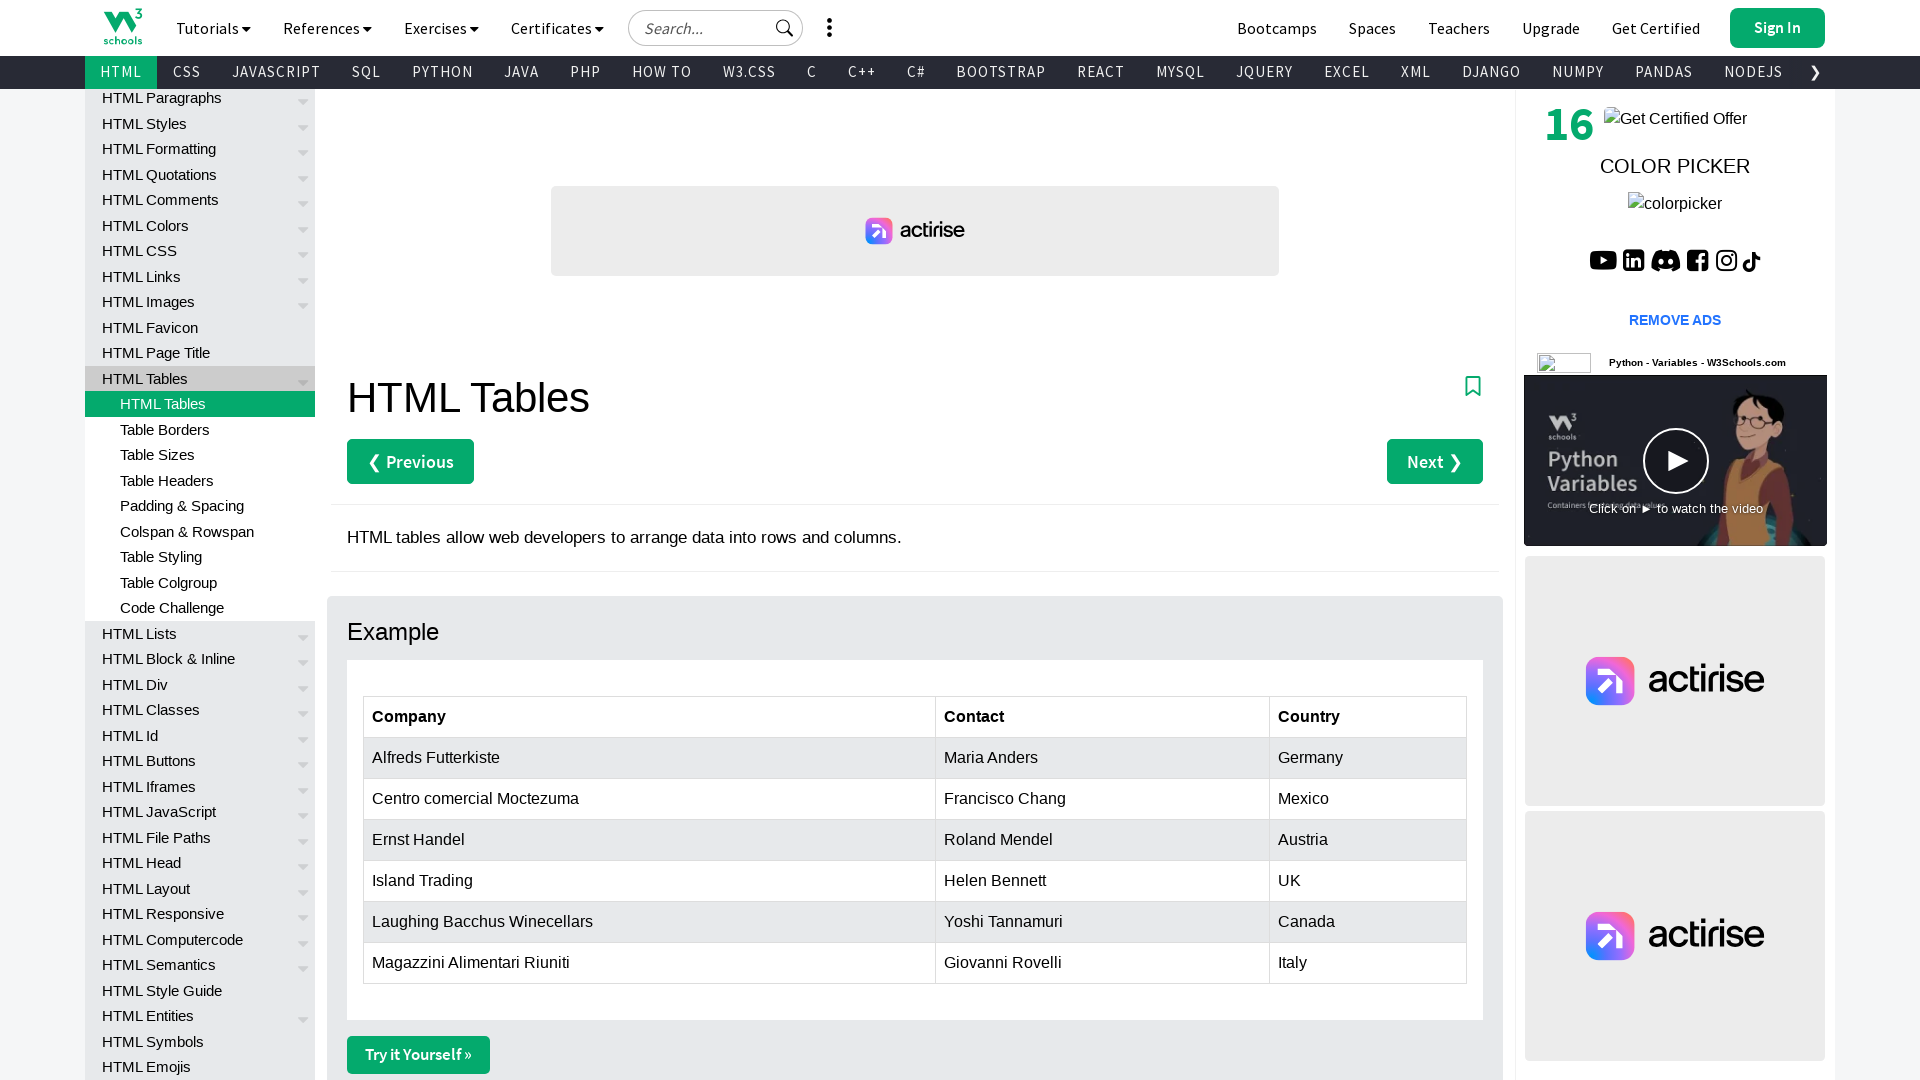

Waited for HTML table element to load on W3Schools HTML tables tutorial page
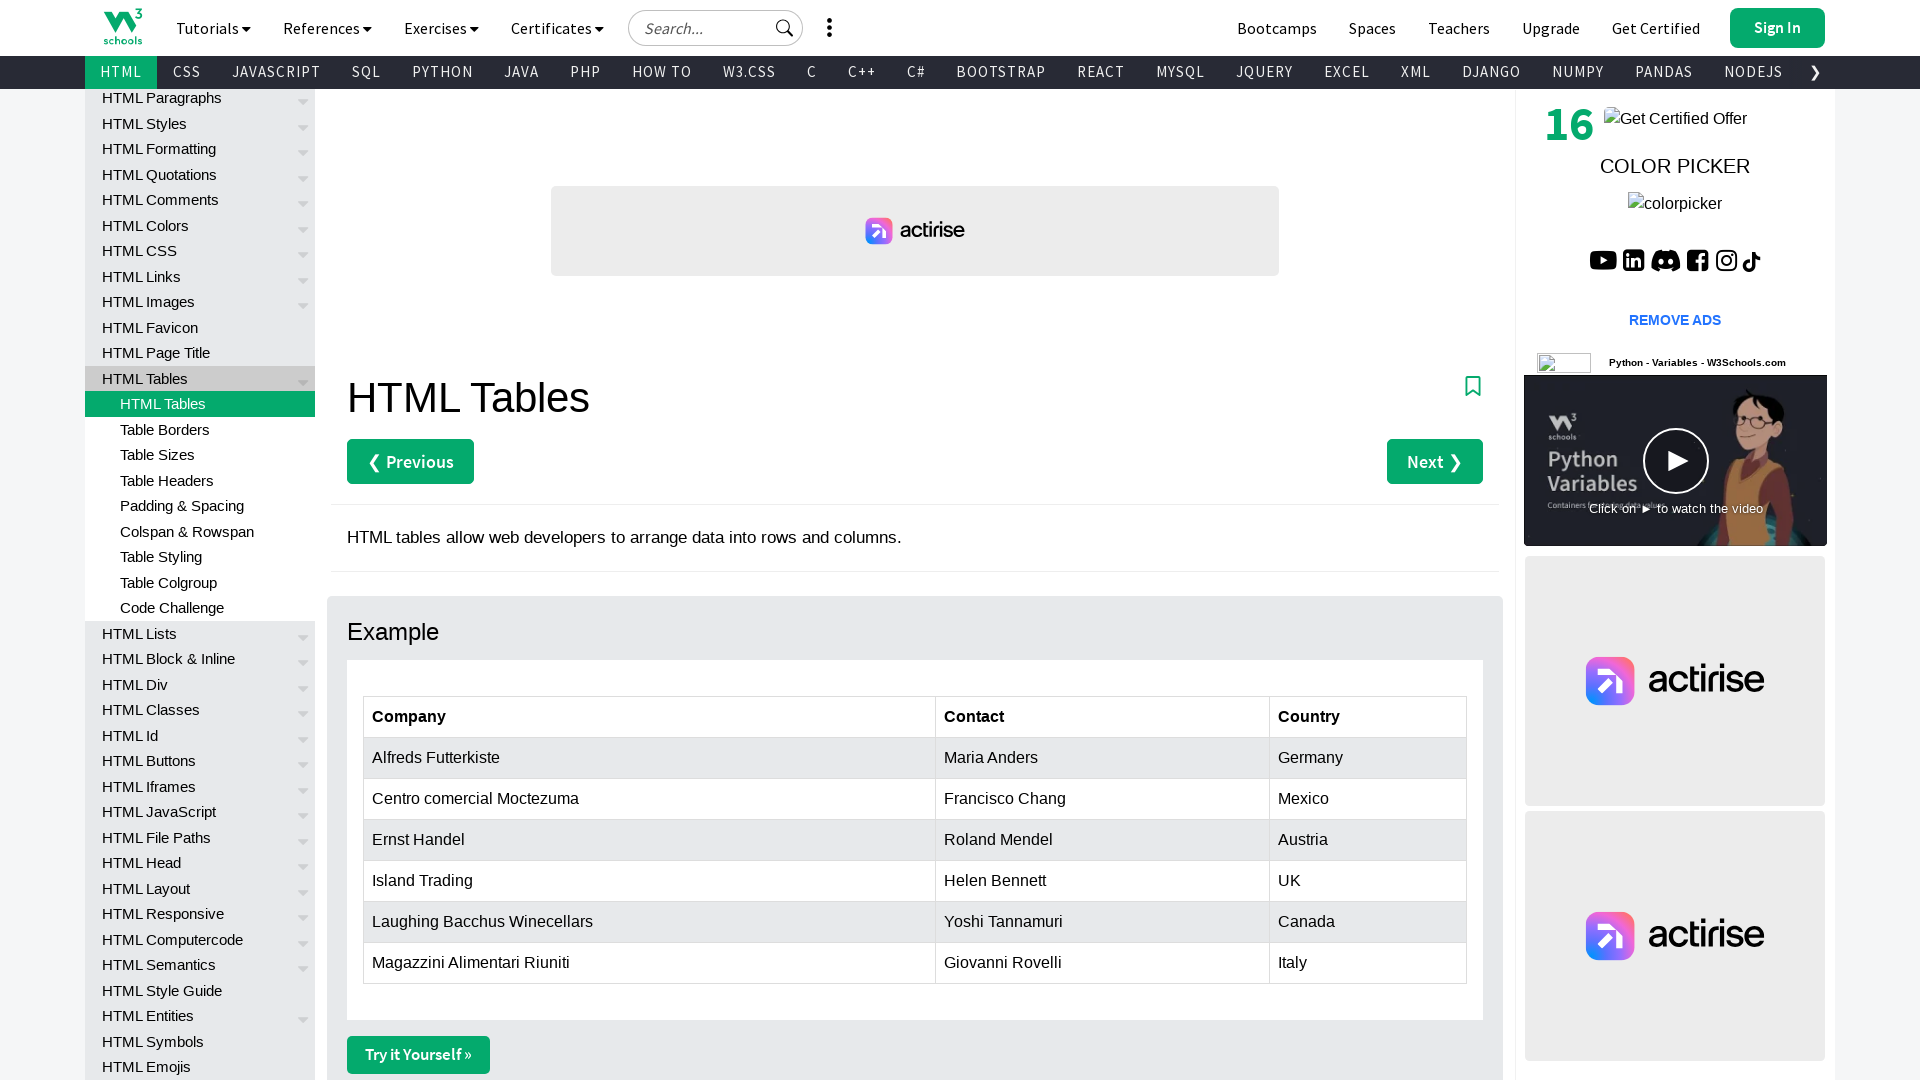

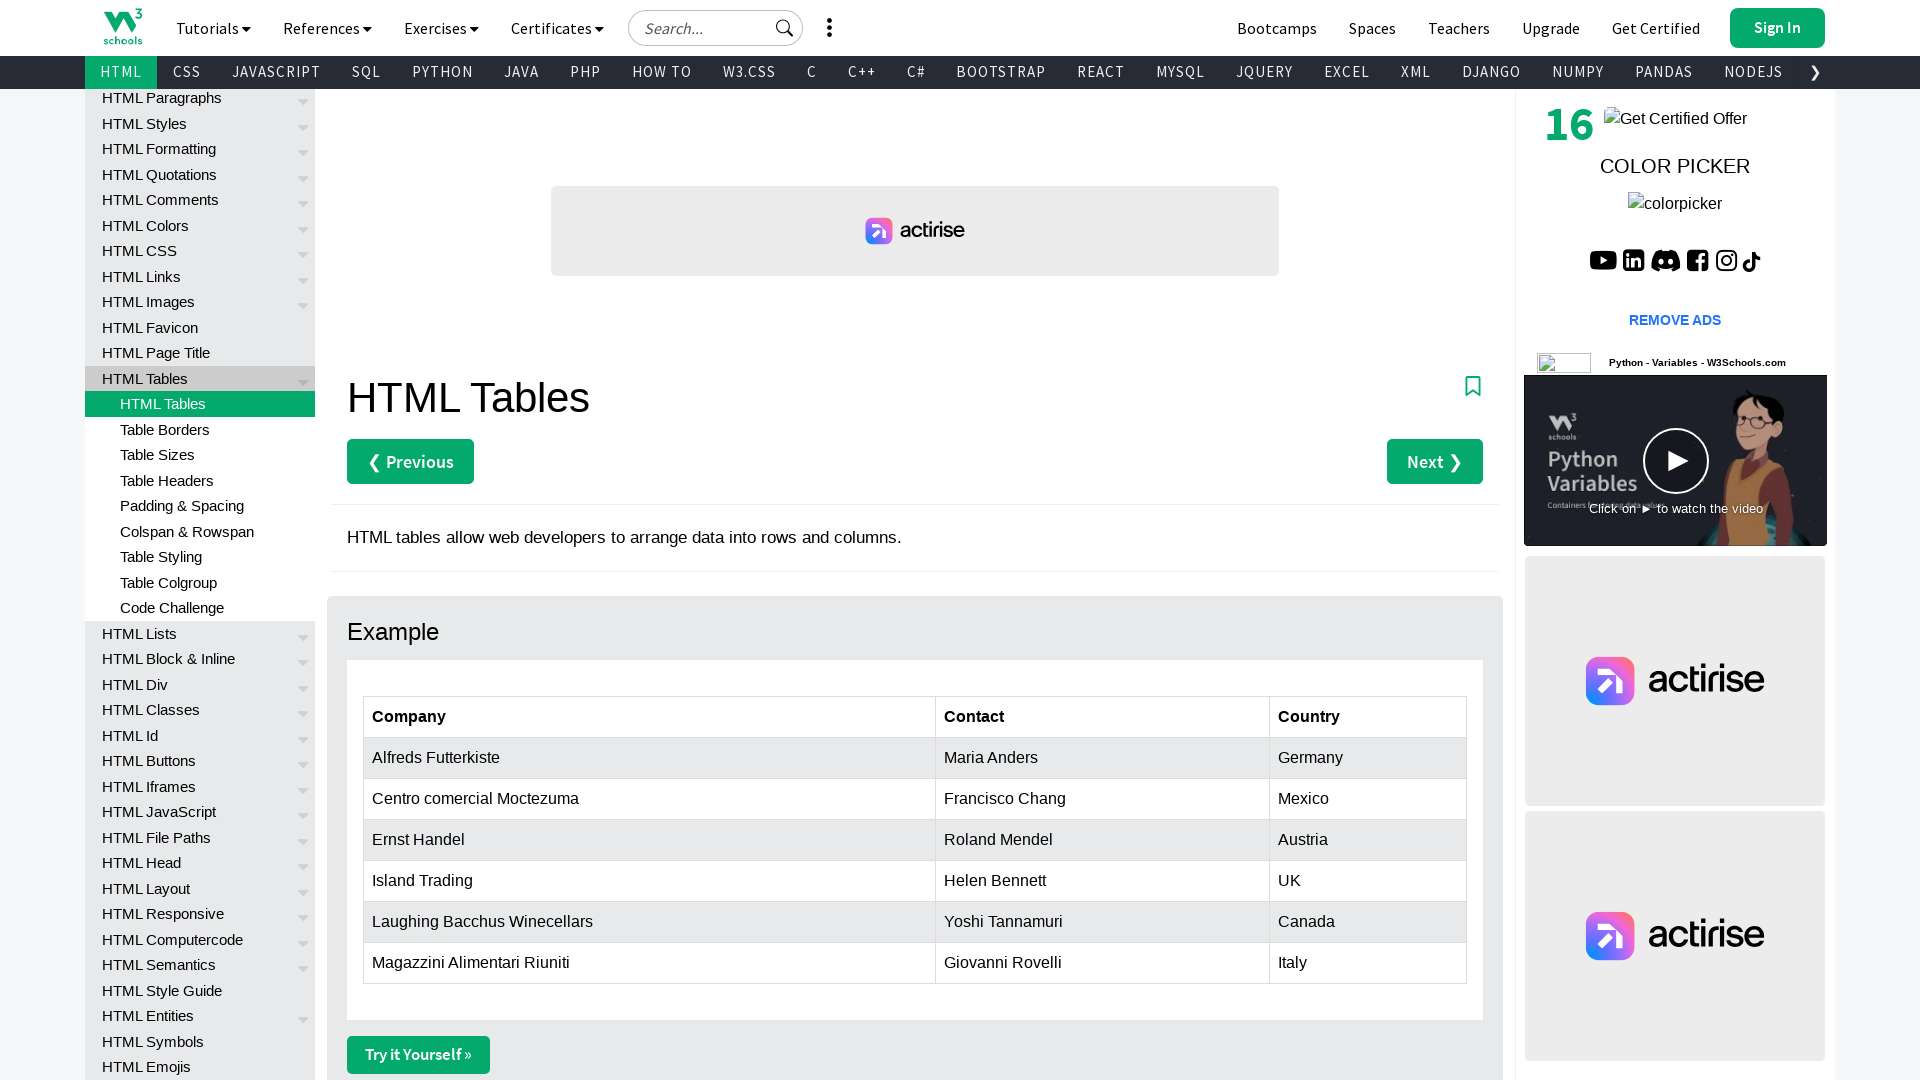